Tests e-commerce functionality by adding a product to cart and verifying it appears in the cart

Starting URL: https://bstackdemo.com/

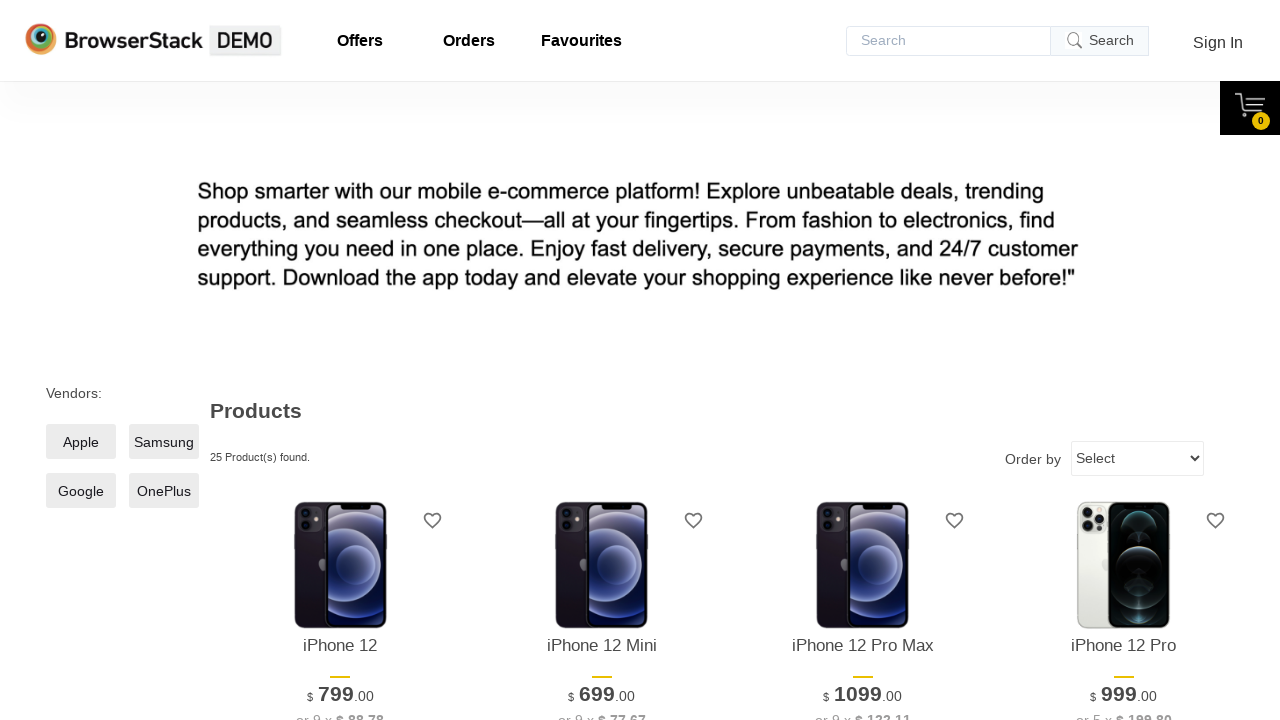

Waited for page to fully load with networkidle state
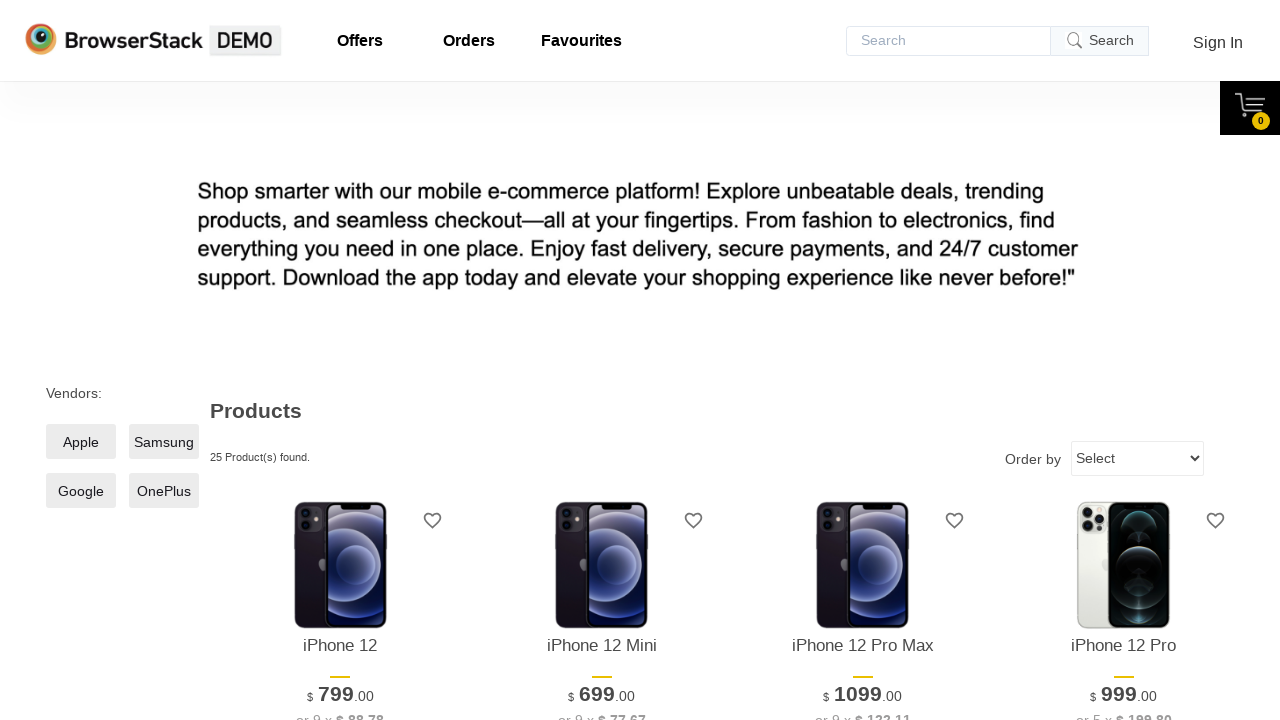

Retrieved product name from first product
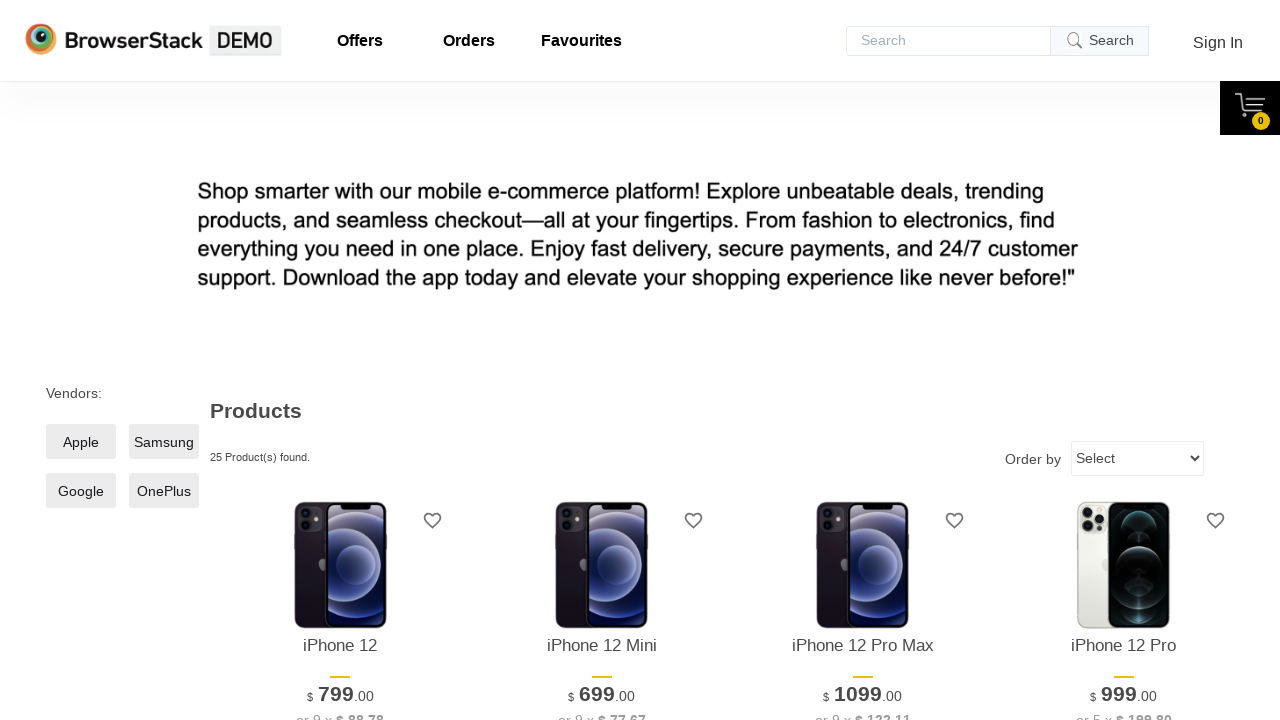

Clicked 'Add to cart' button for first product at (340, 361) on xpath=//*[@id='1']/div[4]
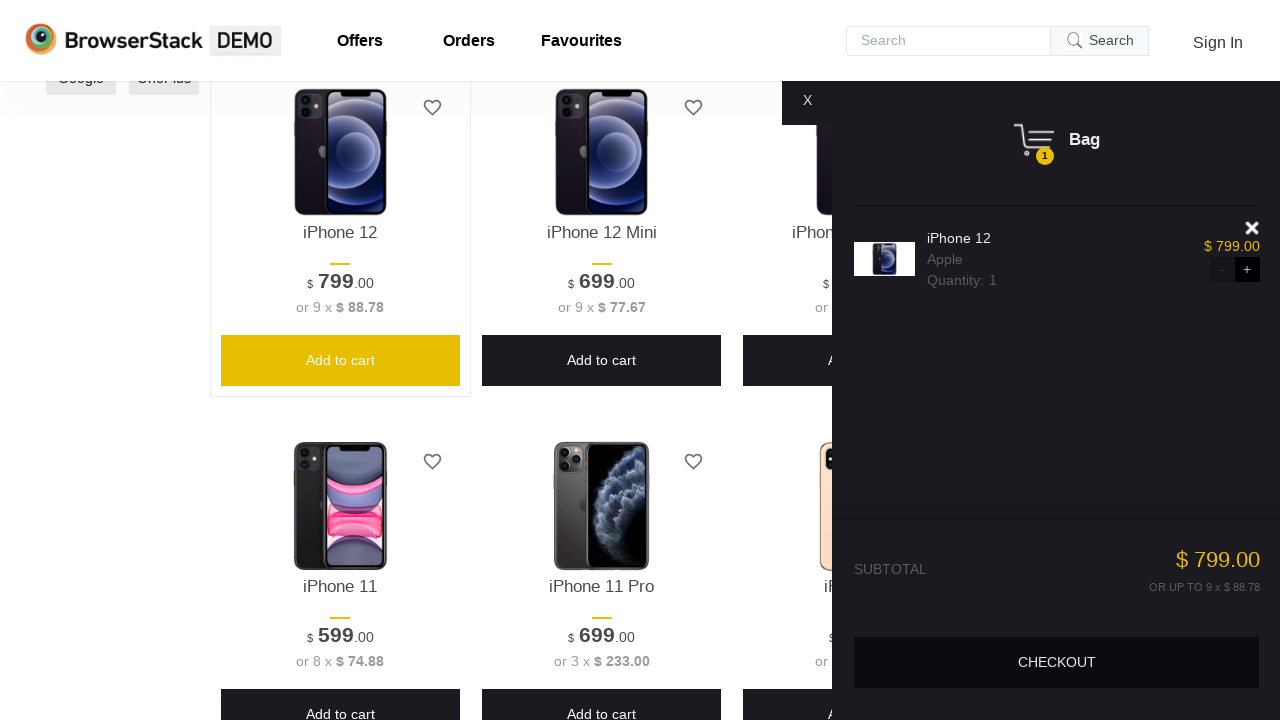

Waited for cart panel to become visible
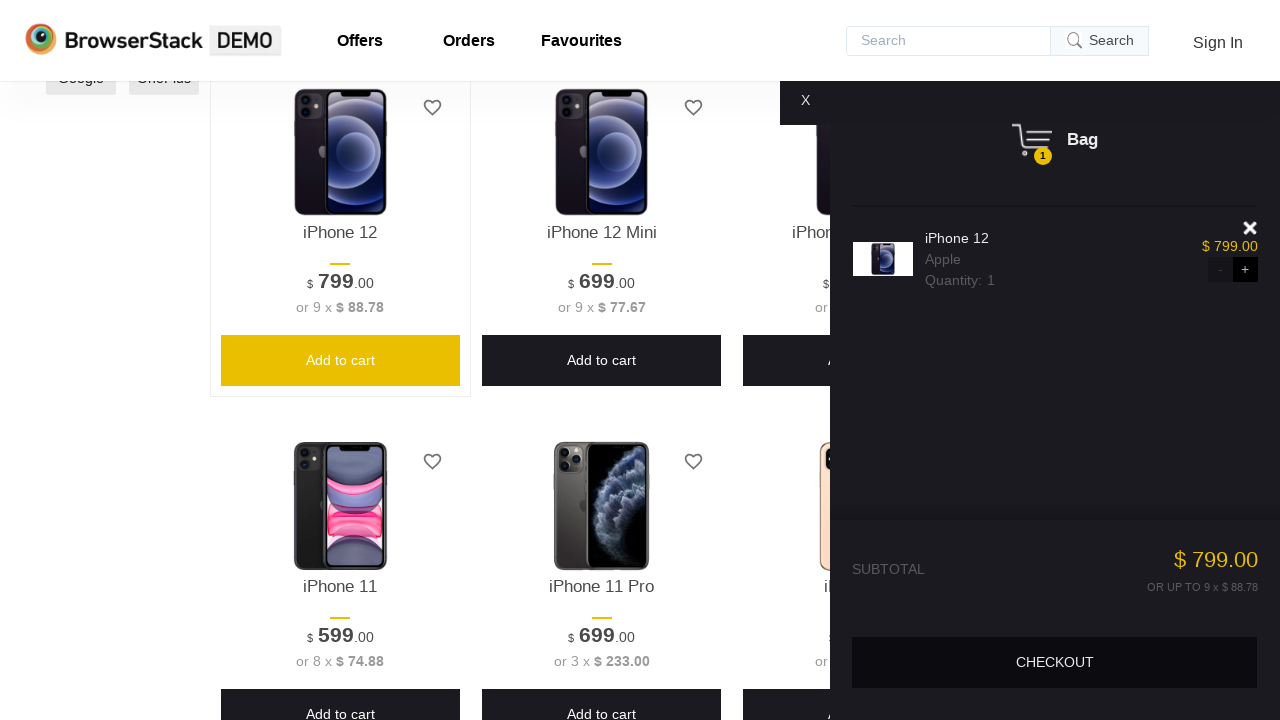

Retrieved product name from shopping cart
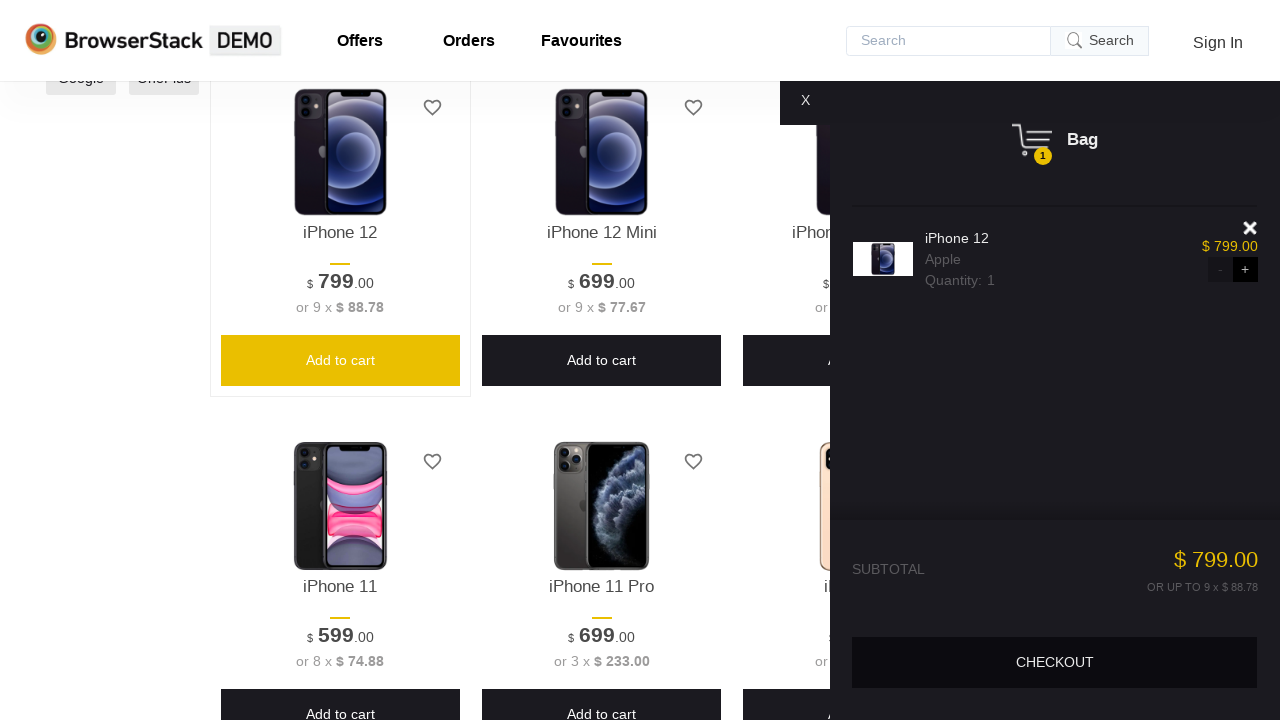

Verified that product in cart matches the product added
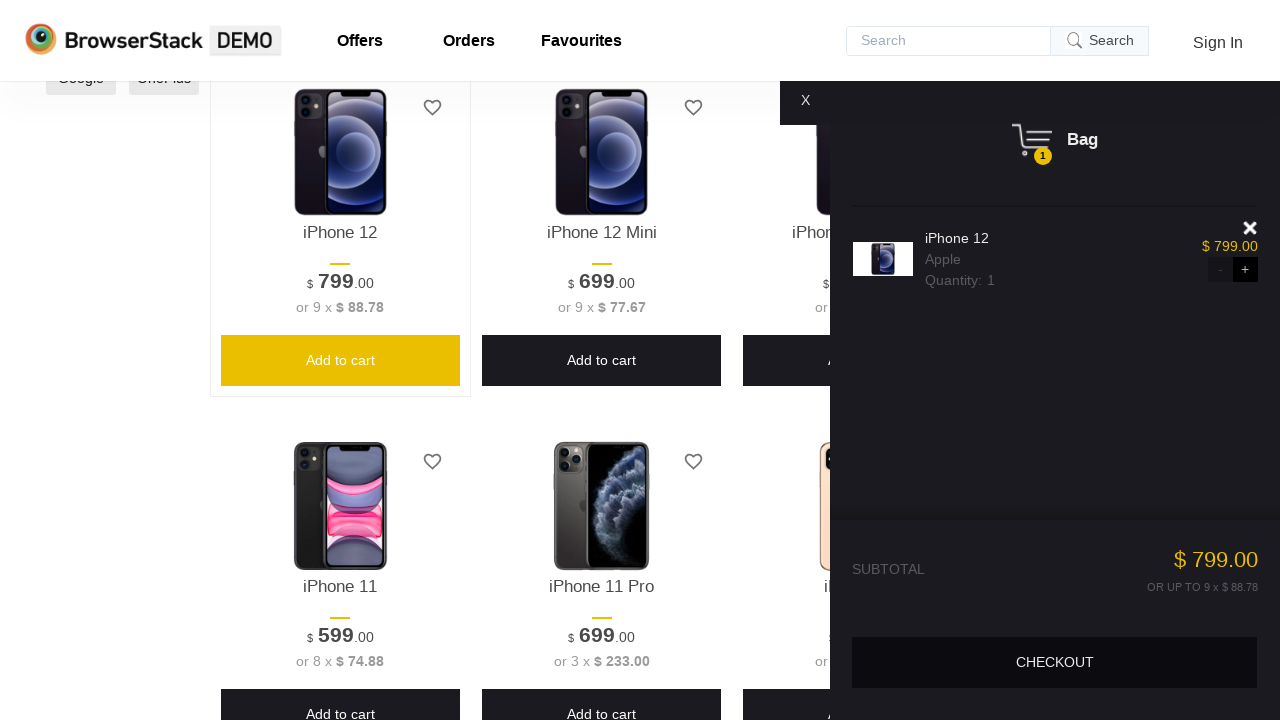

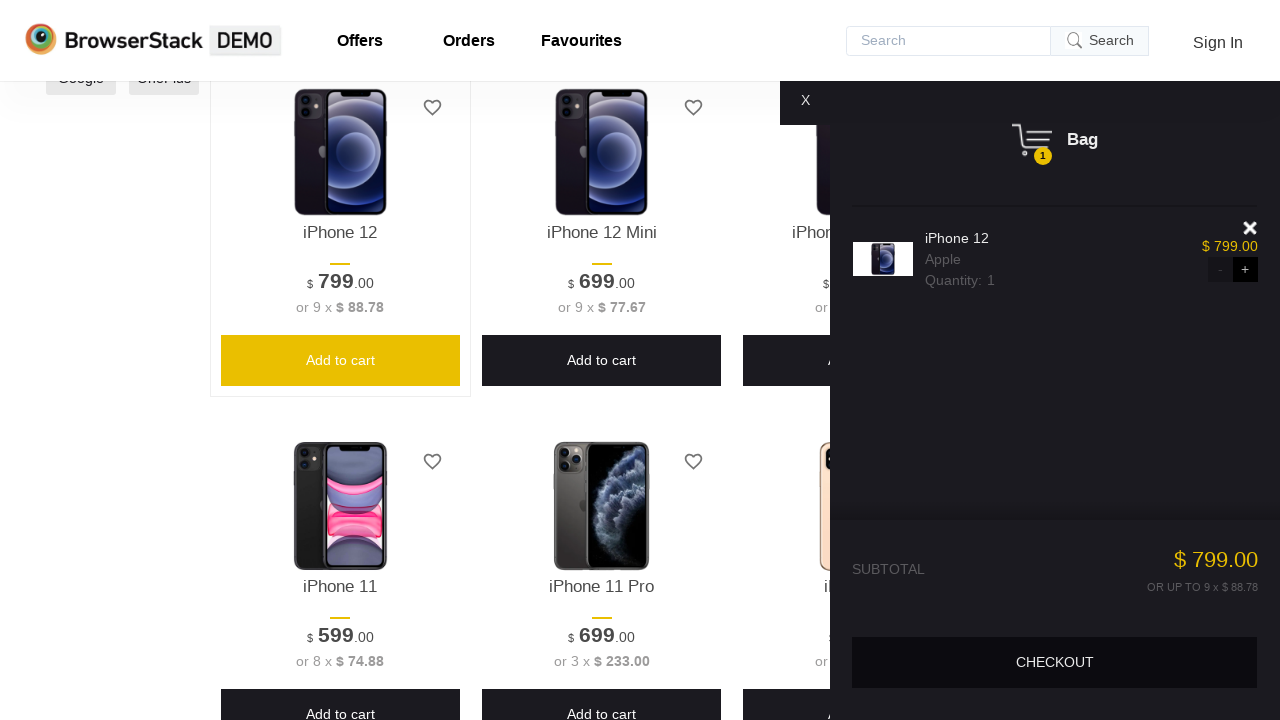